Verifies that the login page has the correct title

Starting URL: https://training-support.net/webelements/login-form/

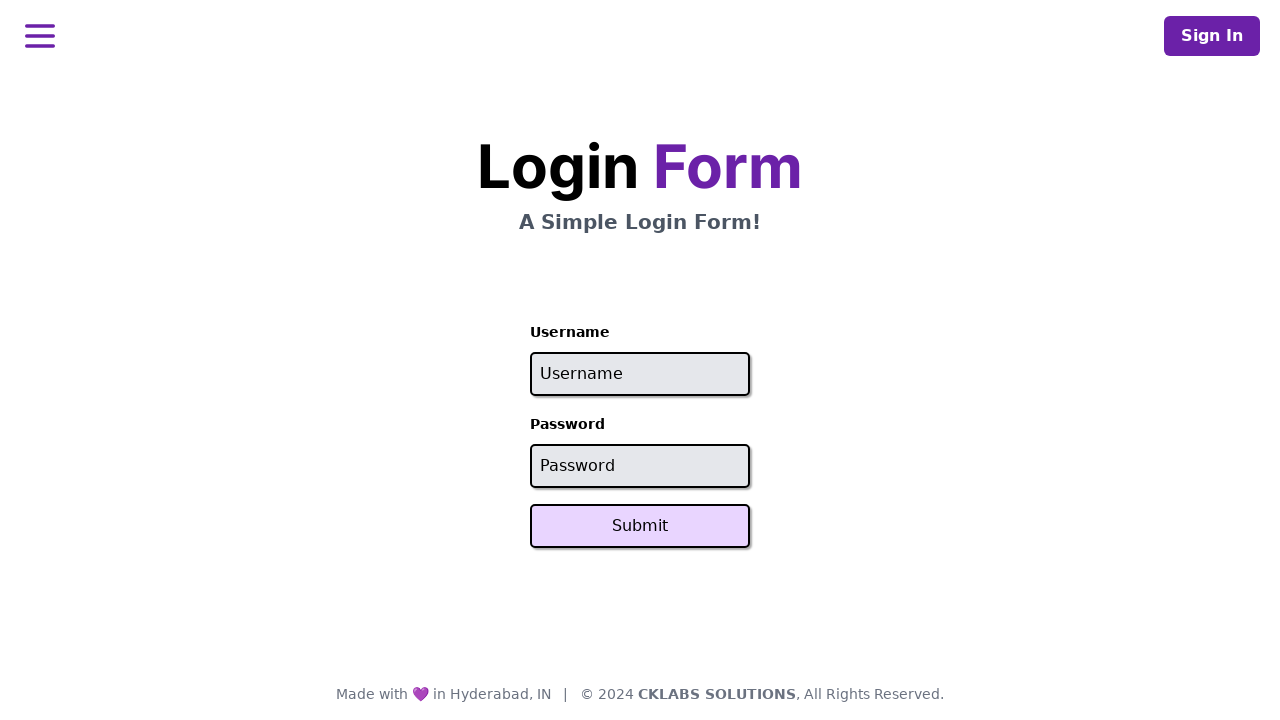

Navigated to login form page
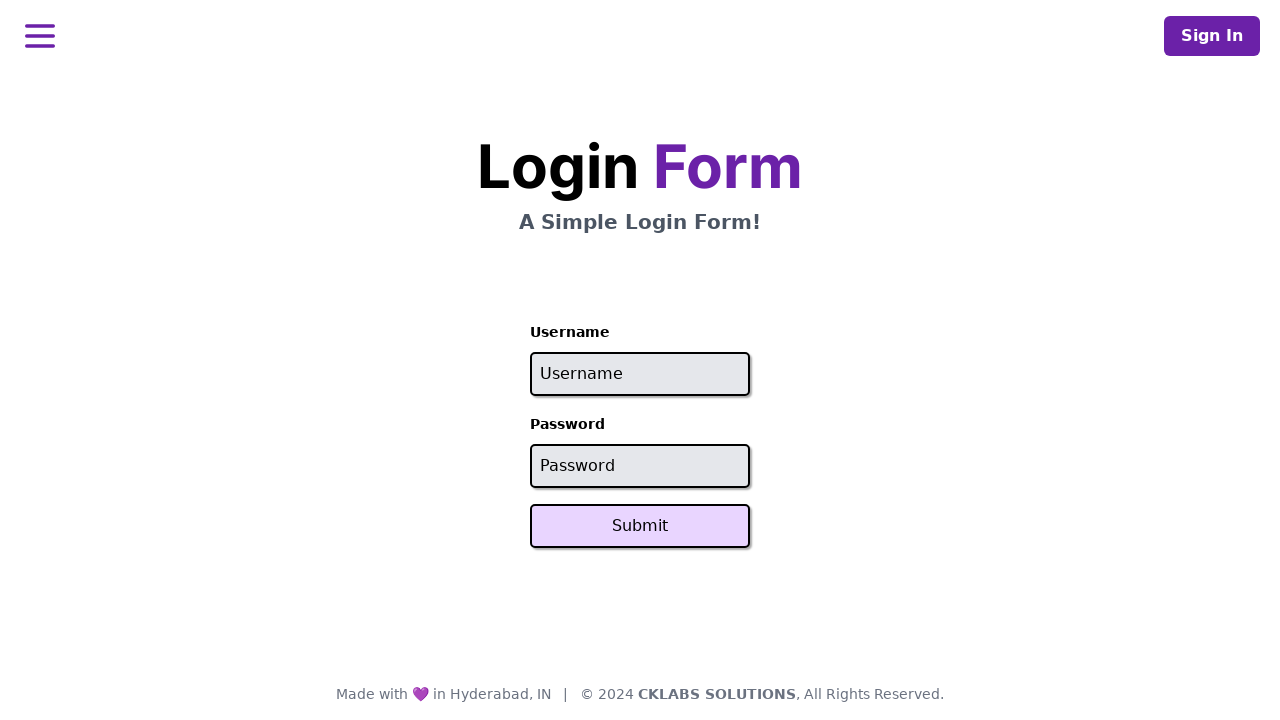

Verified page title is 'Selenium: Login Form'
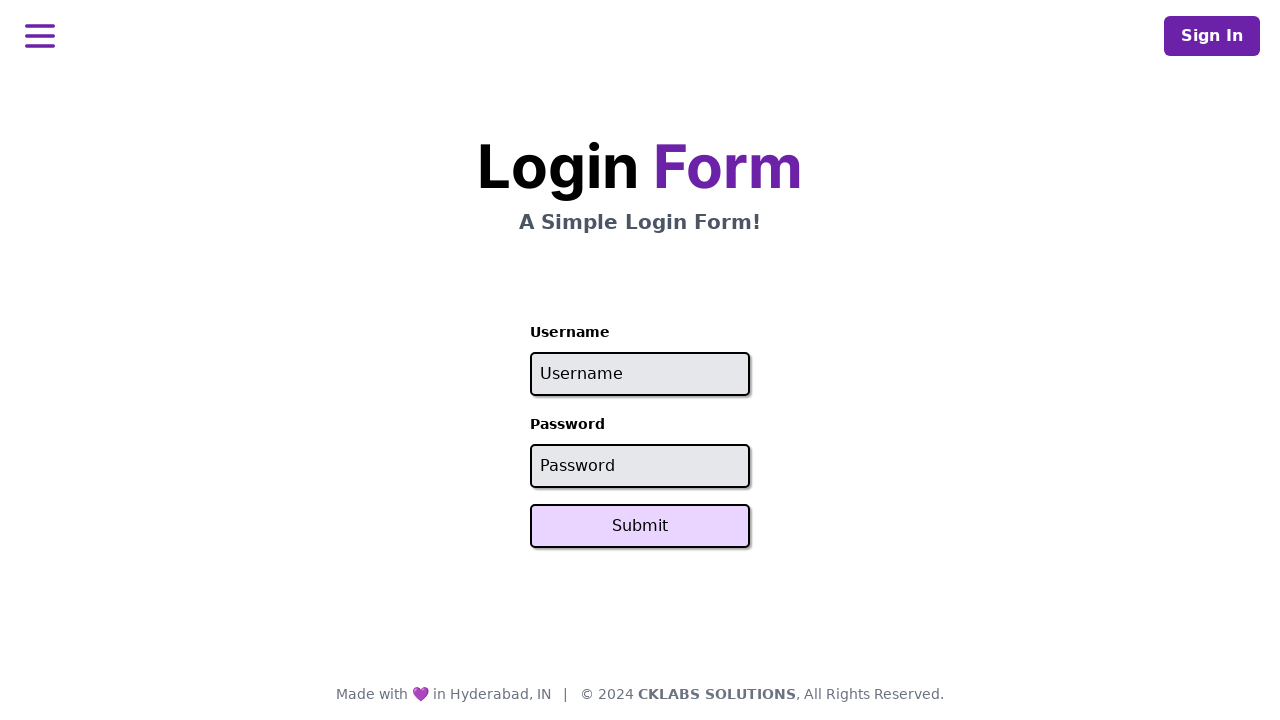

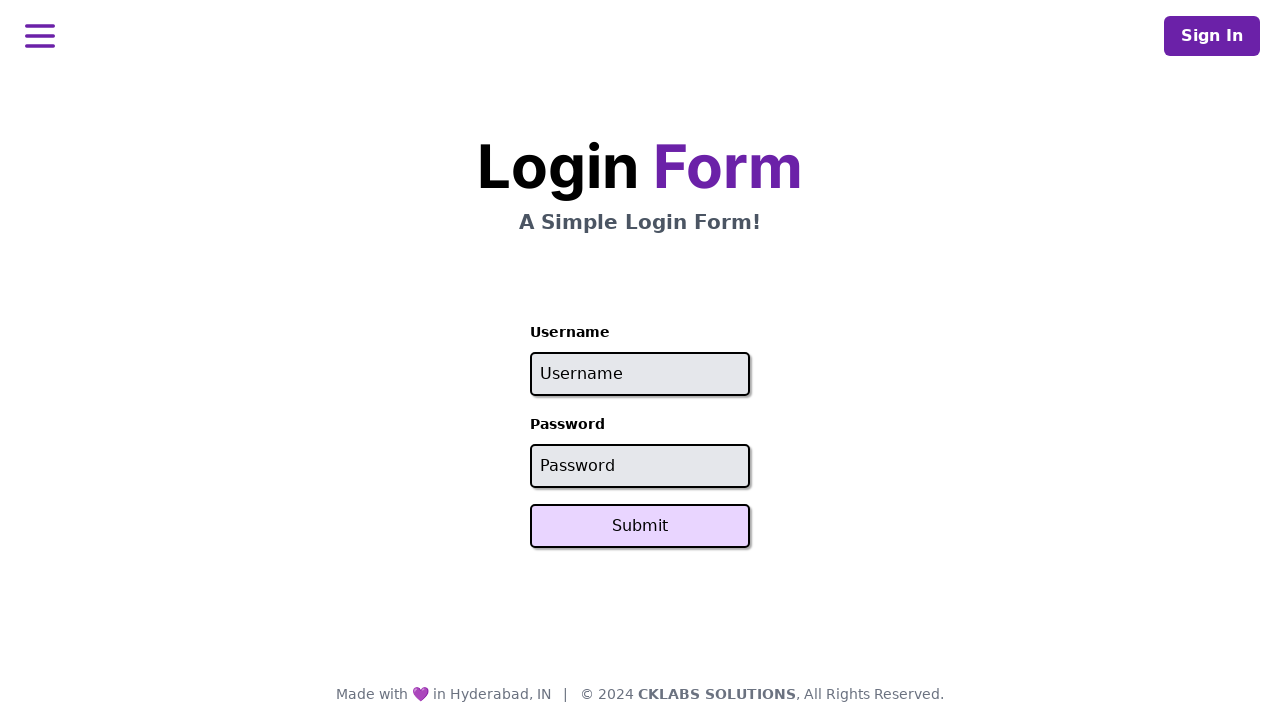